Solves a math problem by reading two numbers, calculating their sum, and selecting the answer from a dropdown menu

Starting URL: http://suninjuly.github.io/selects1.html

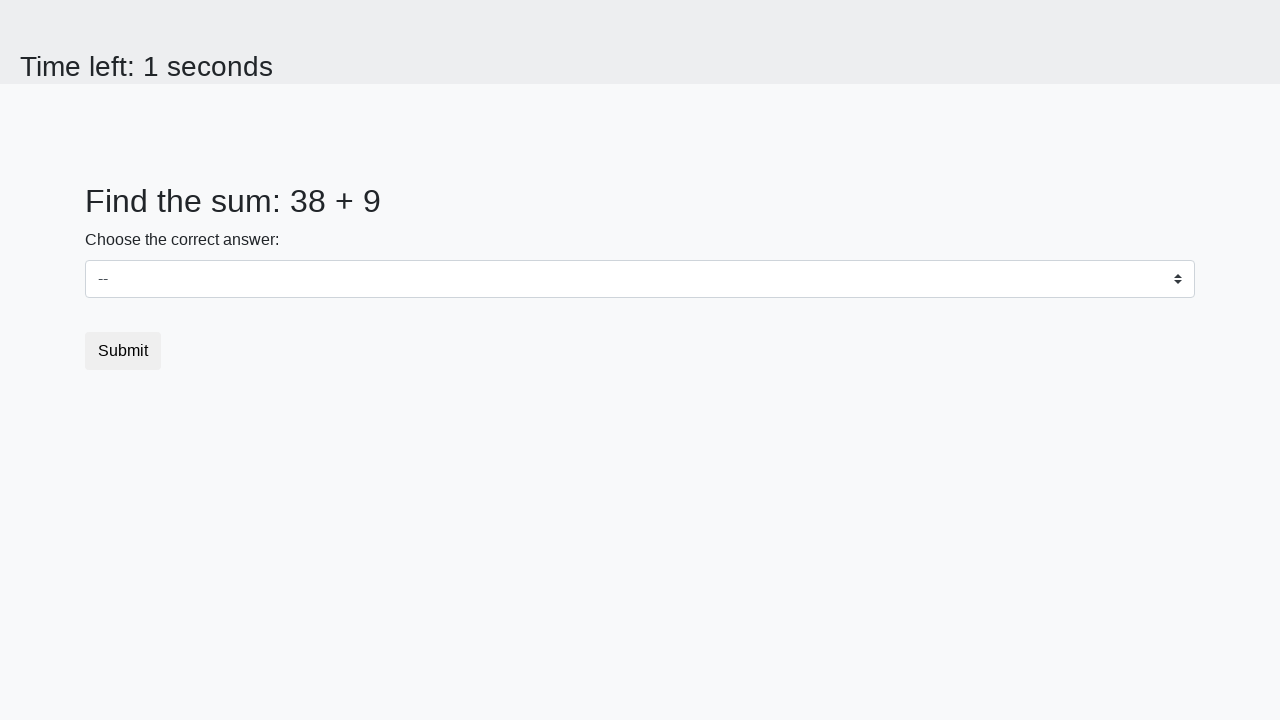

Located first number element (#num1)
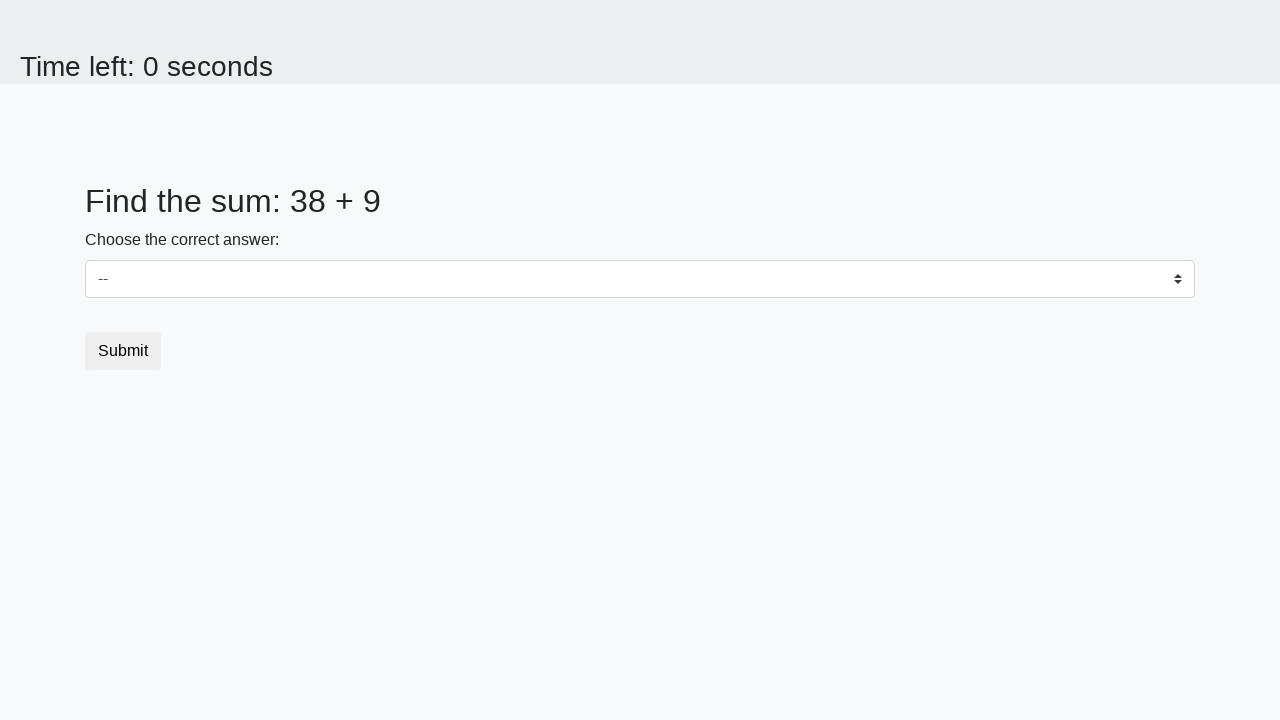

Located second number element (#num2)
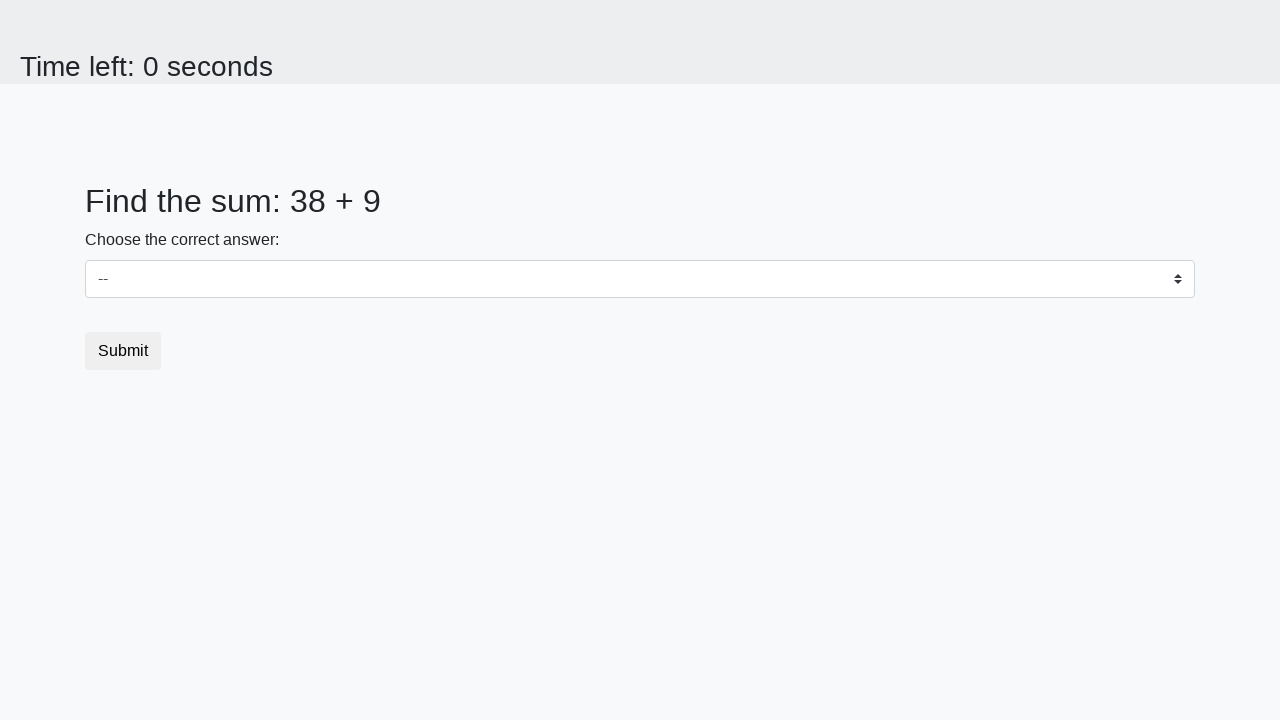

Retrieved first number value: 38
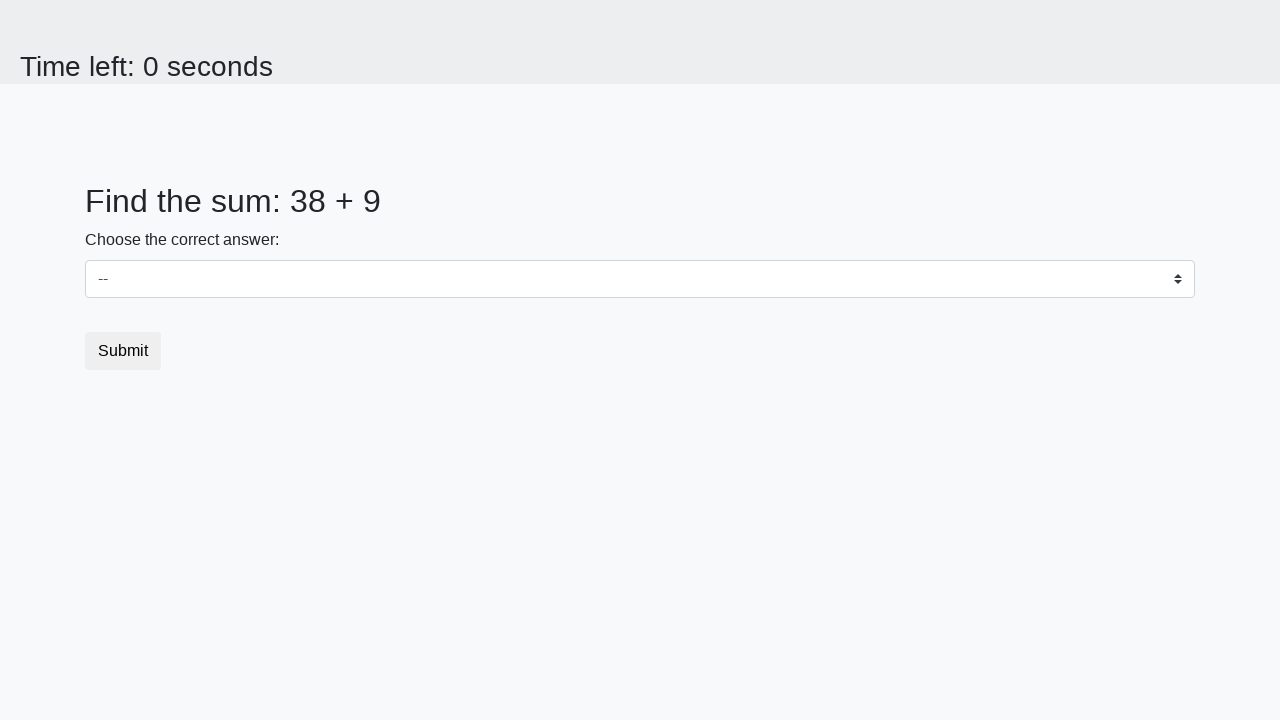

Retrieved second number value: 9
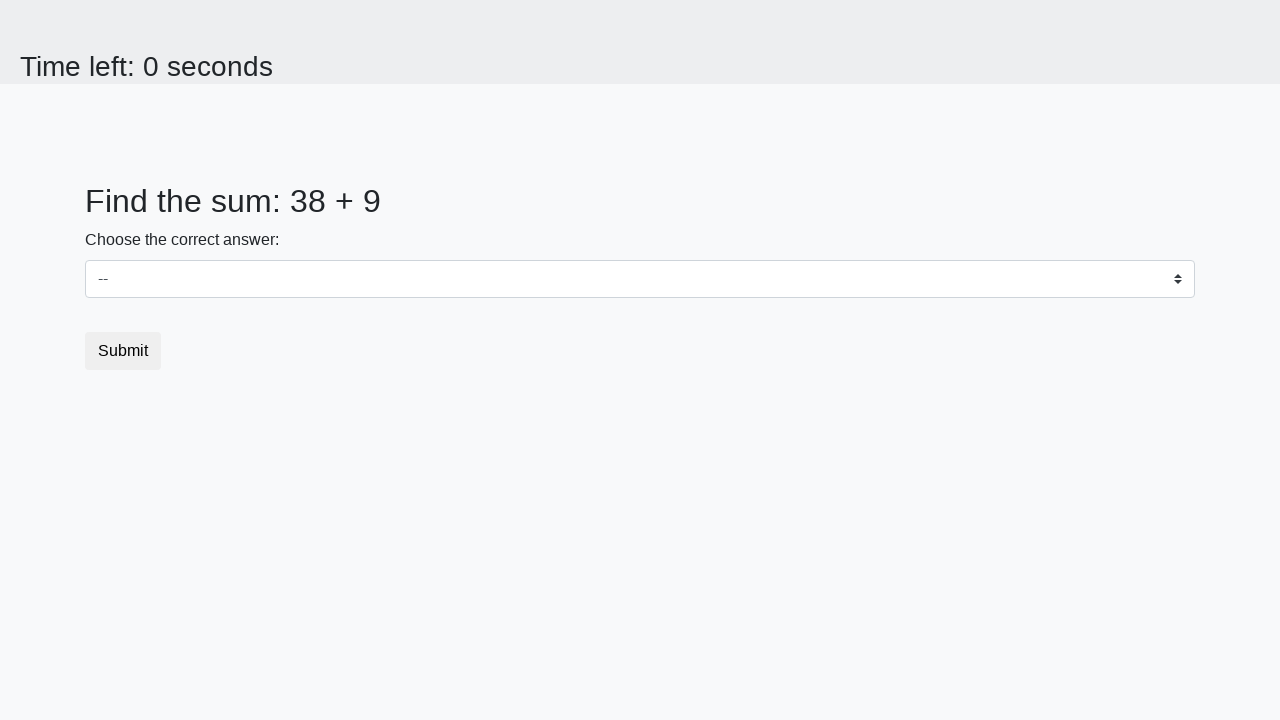

Calculated sum: 38 + 9 = 47
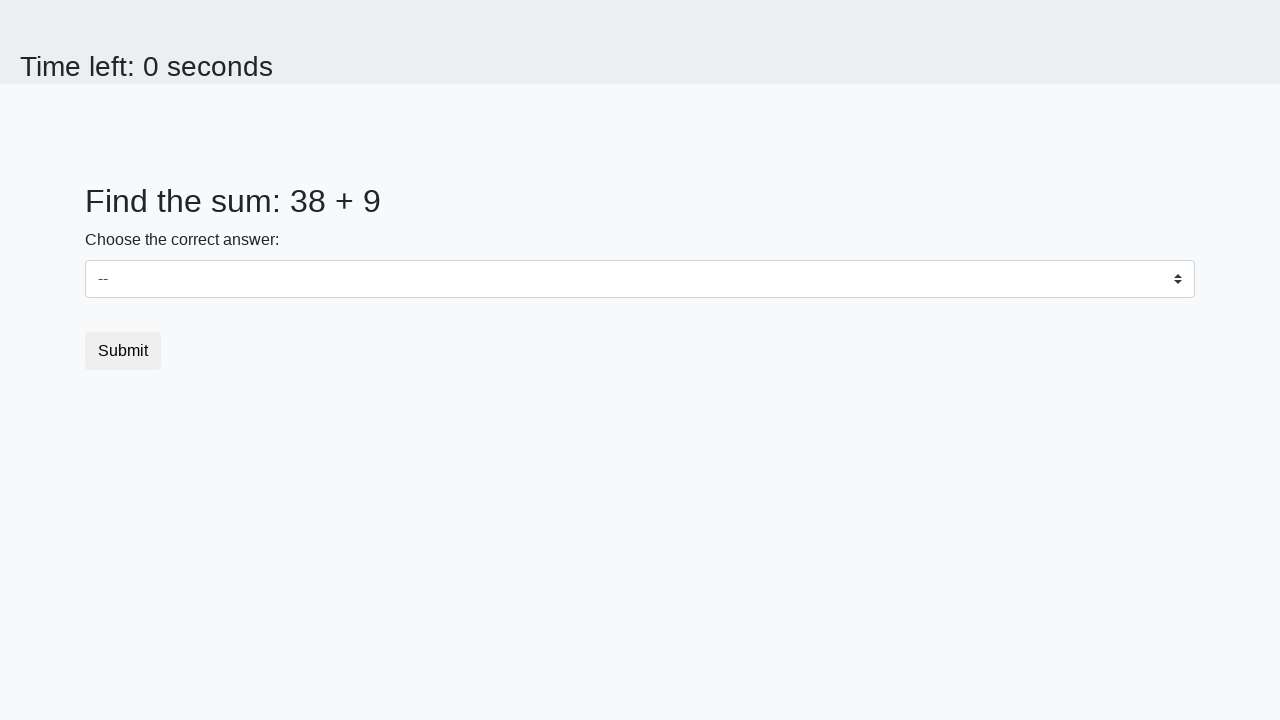

Selected answer '47' from dropdown menu on #dropdown
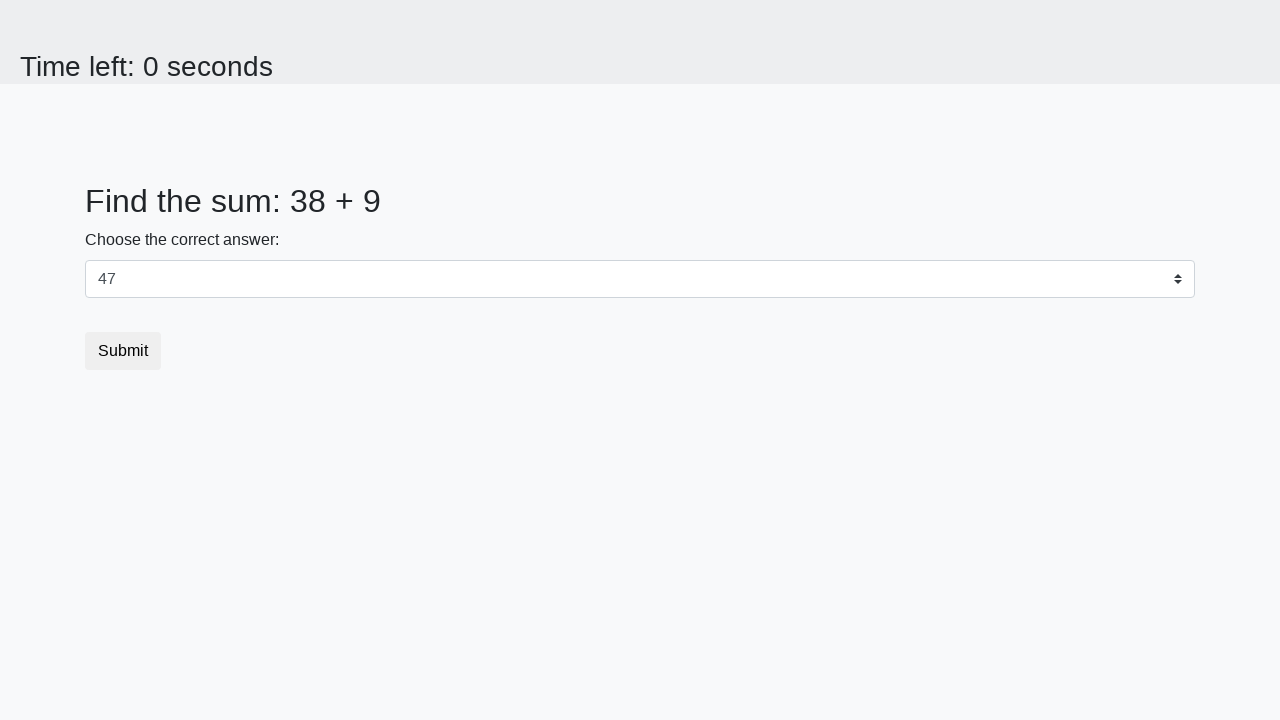

Clicked submit button at (123, 351) on button
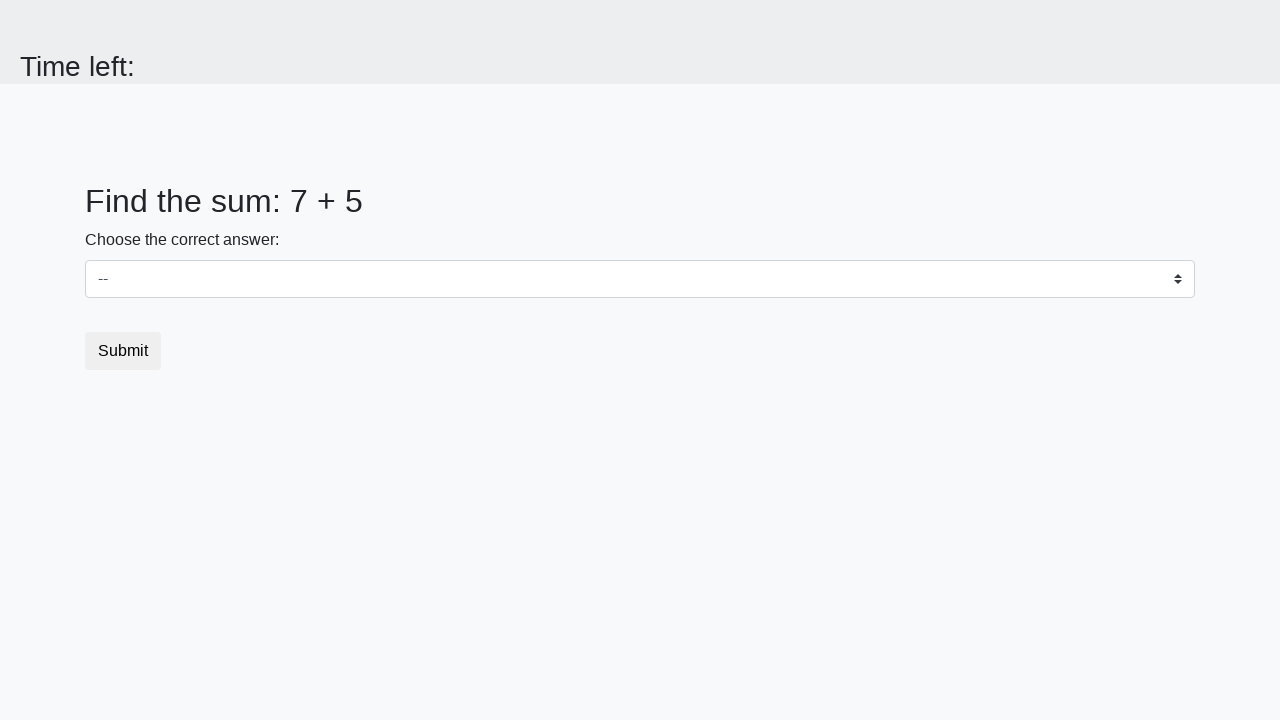

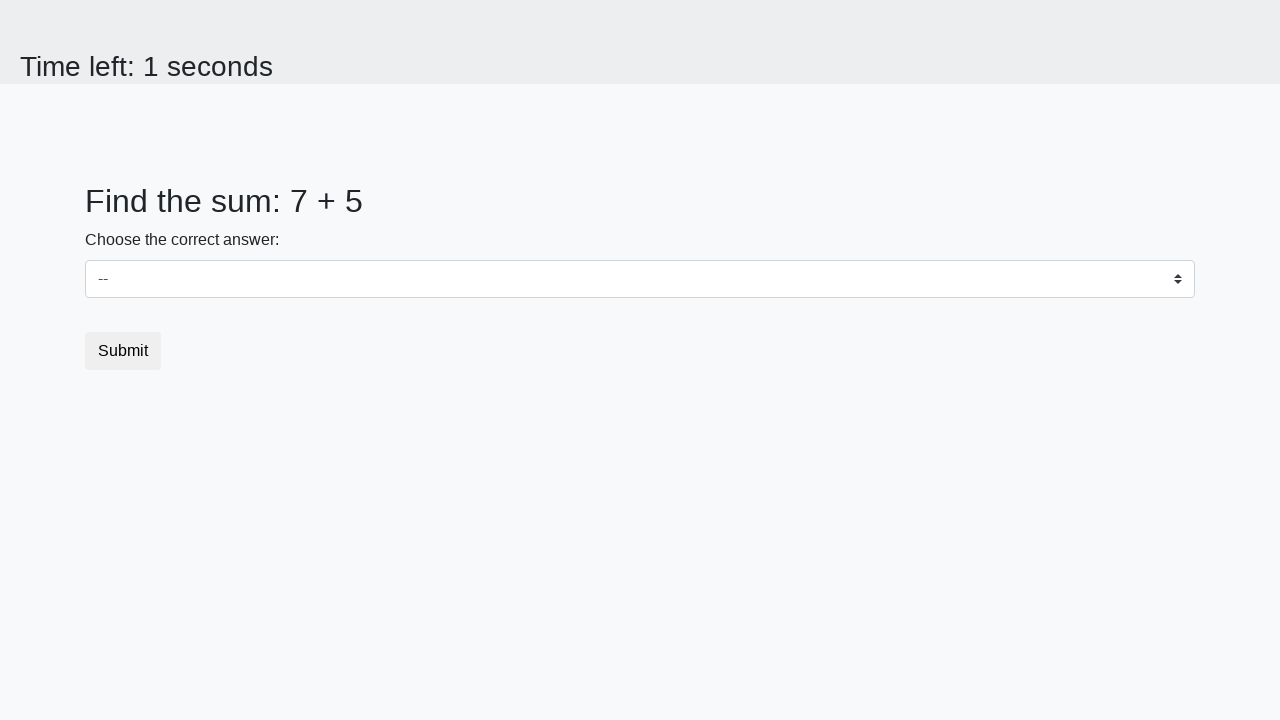